Tests verifying the presence of the courses iframe element on the page

Starting URL: https://rahulshettyacademy.com/AutomationPractice/

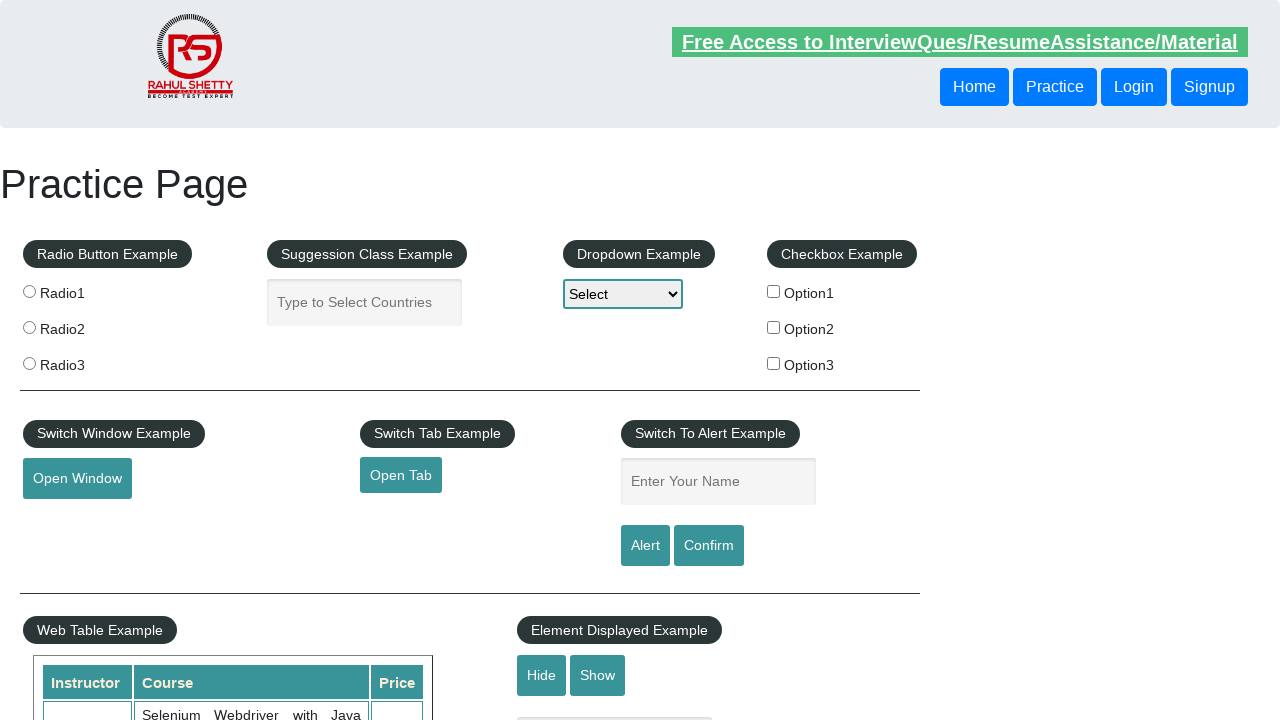

Waited for courses iframe element to be present on the page
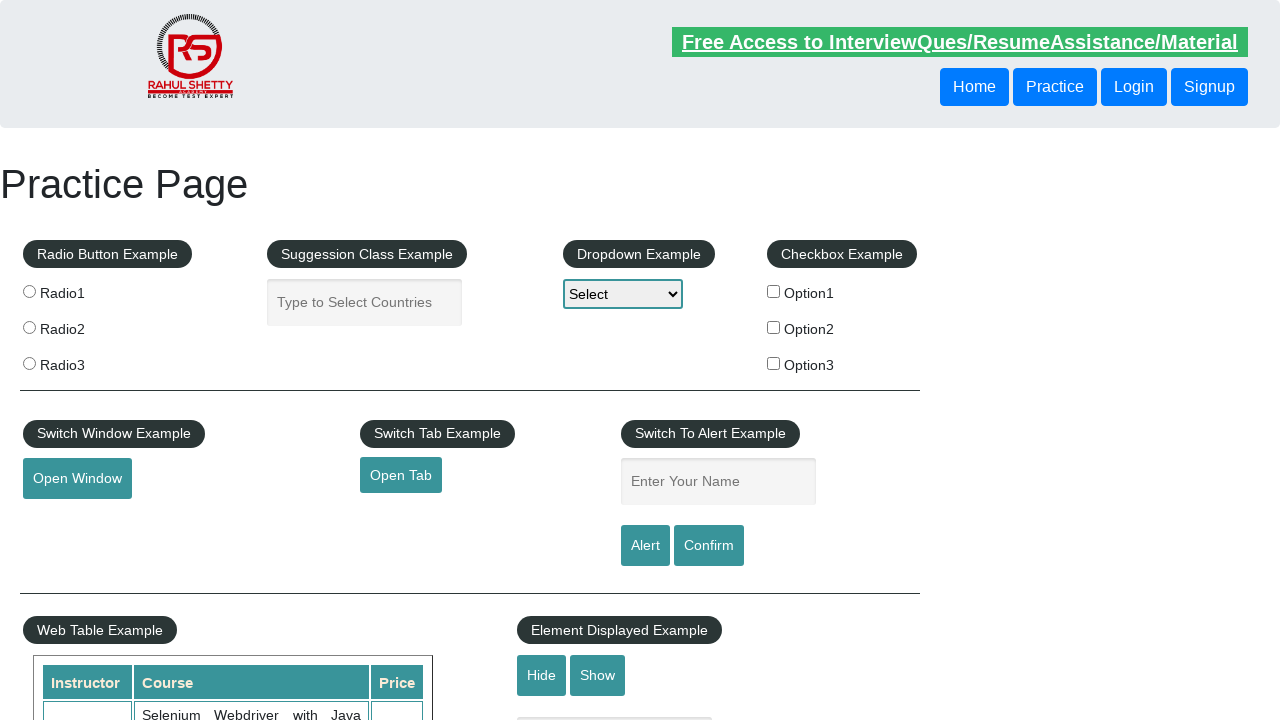

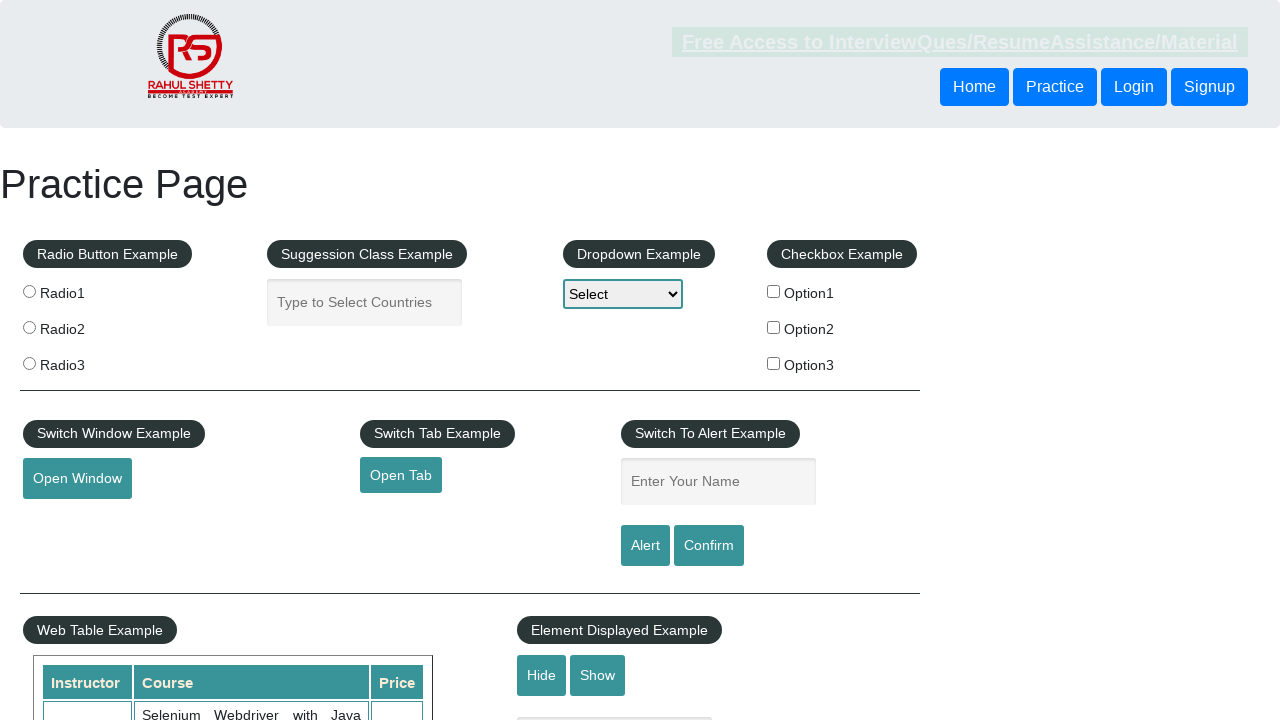